Navigates to the Form Authentication page and verifies the URL is correct

Starting URL: https://the-internet.herokuapp.com/

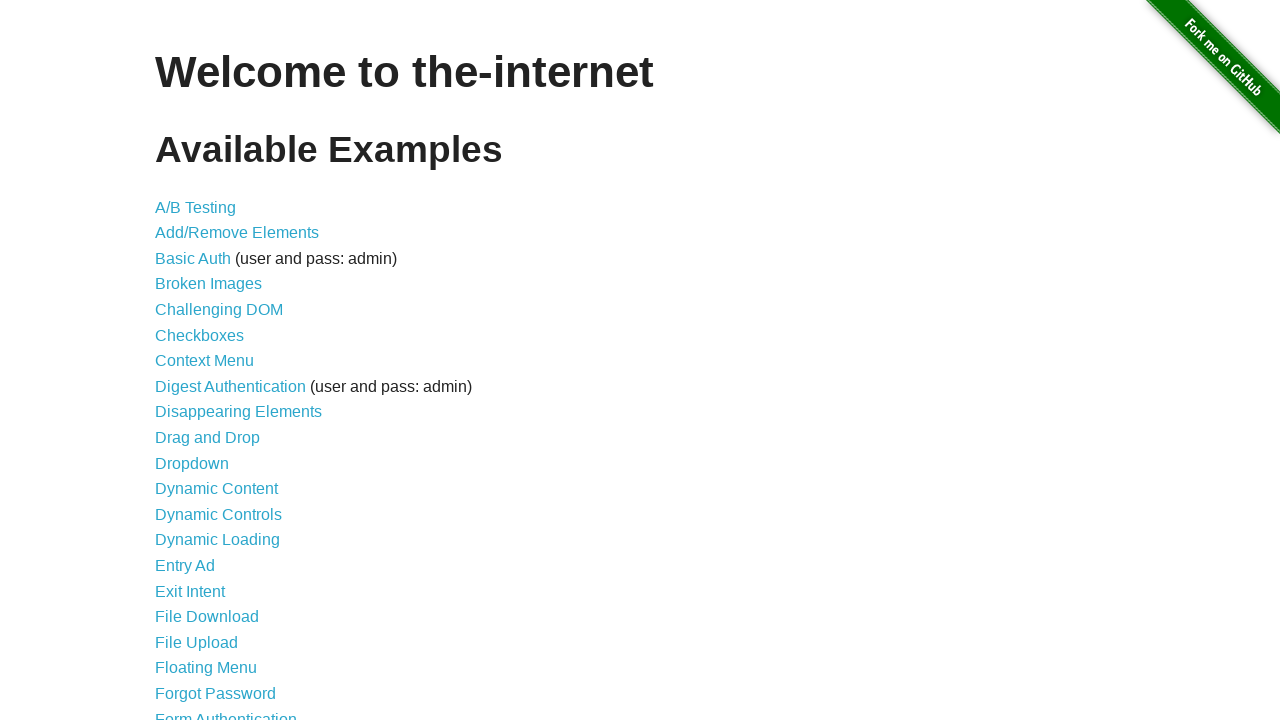

Clicked on Form Authentication link at (226, 712) on xpath=//*[@id="content"]/ul/li[21]/a
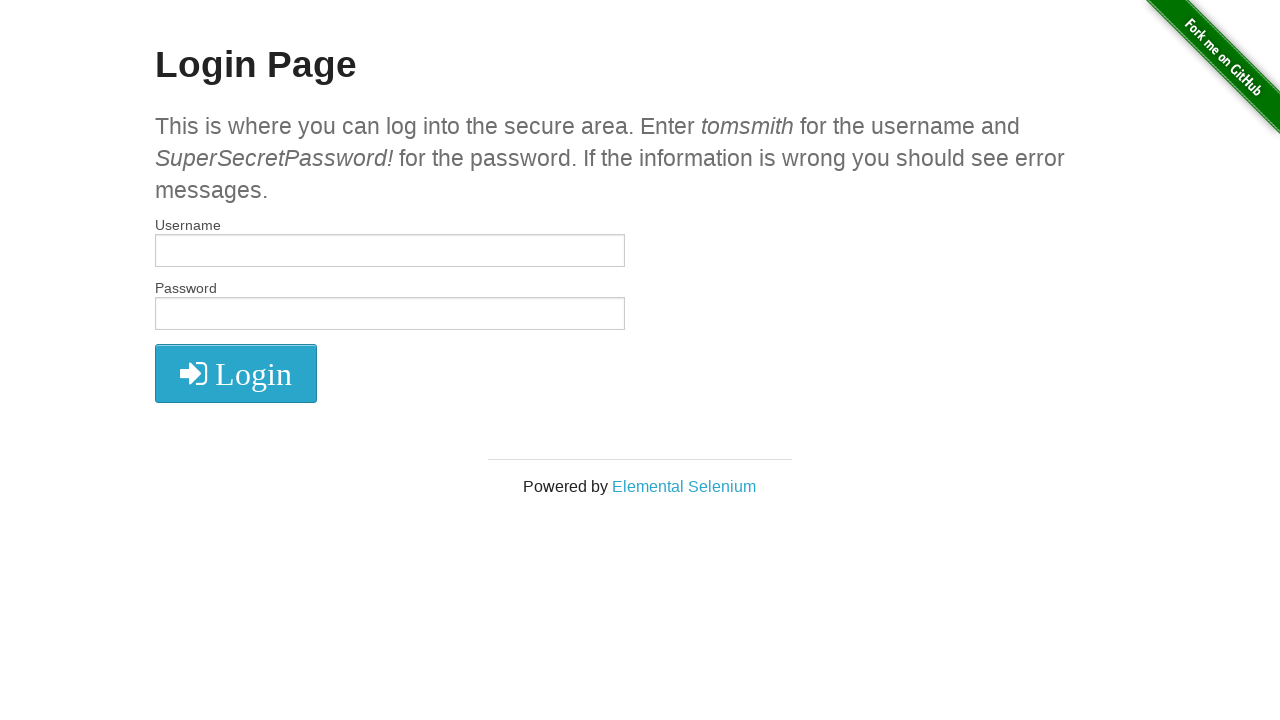

Verified URL is correct - navigated to Form Authentication page
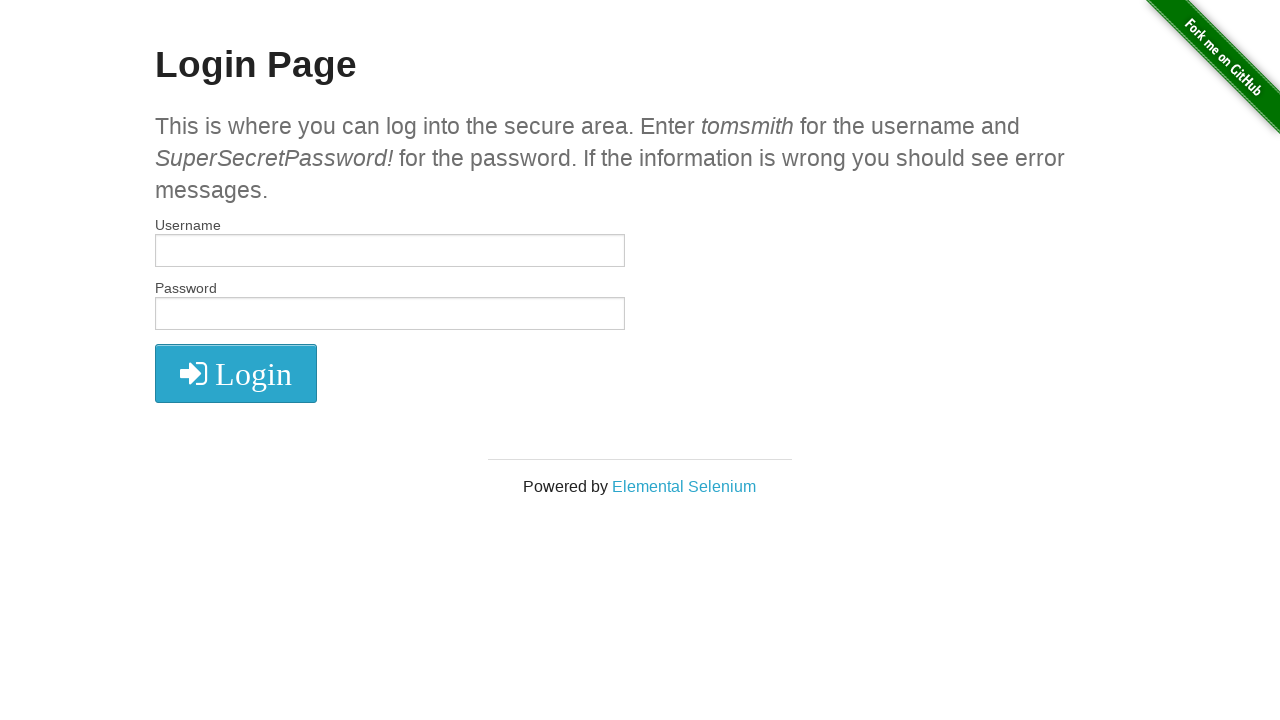

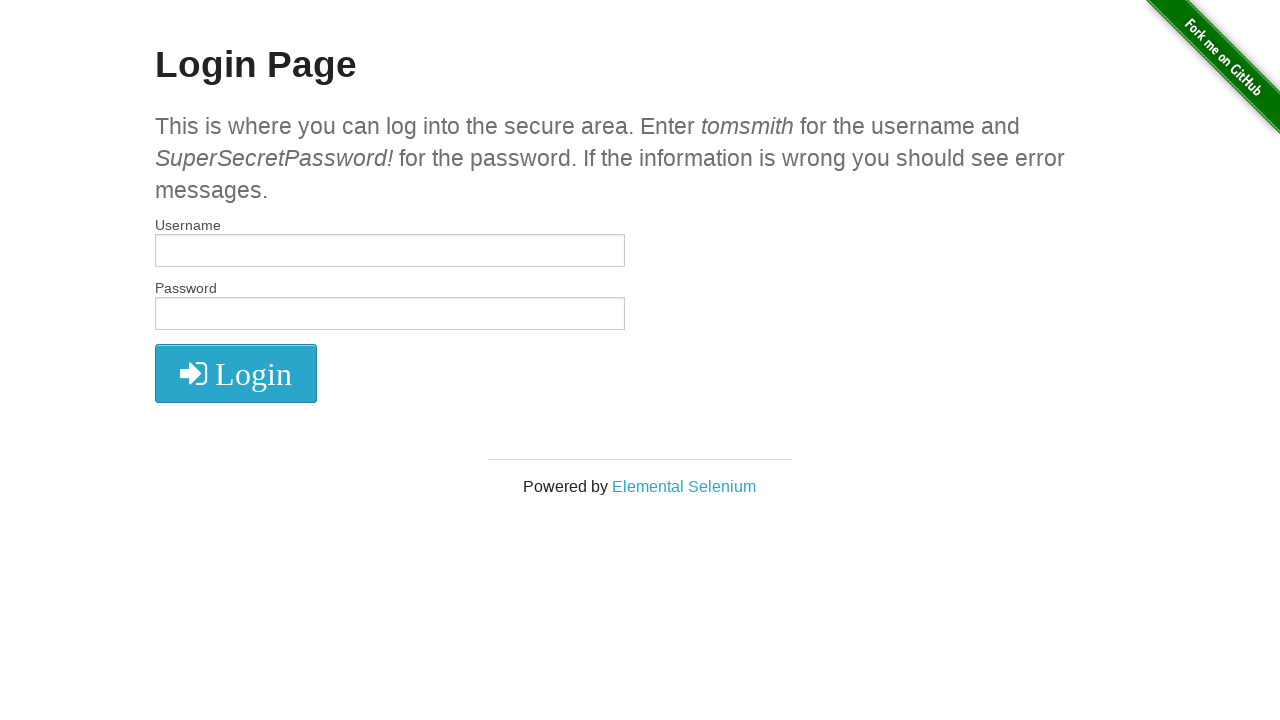